Opens Best Buy website and maximizes the browser window

Starting URL: https://www.bestbuy.com

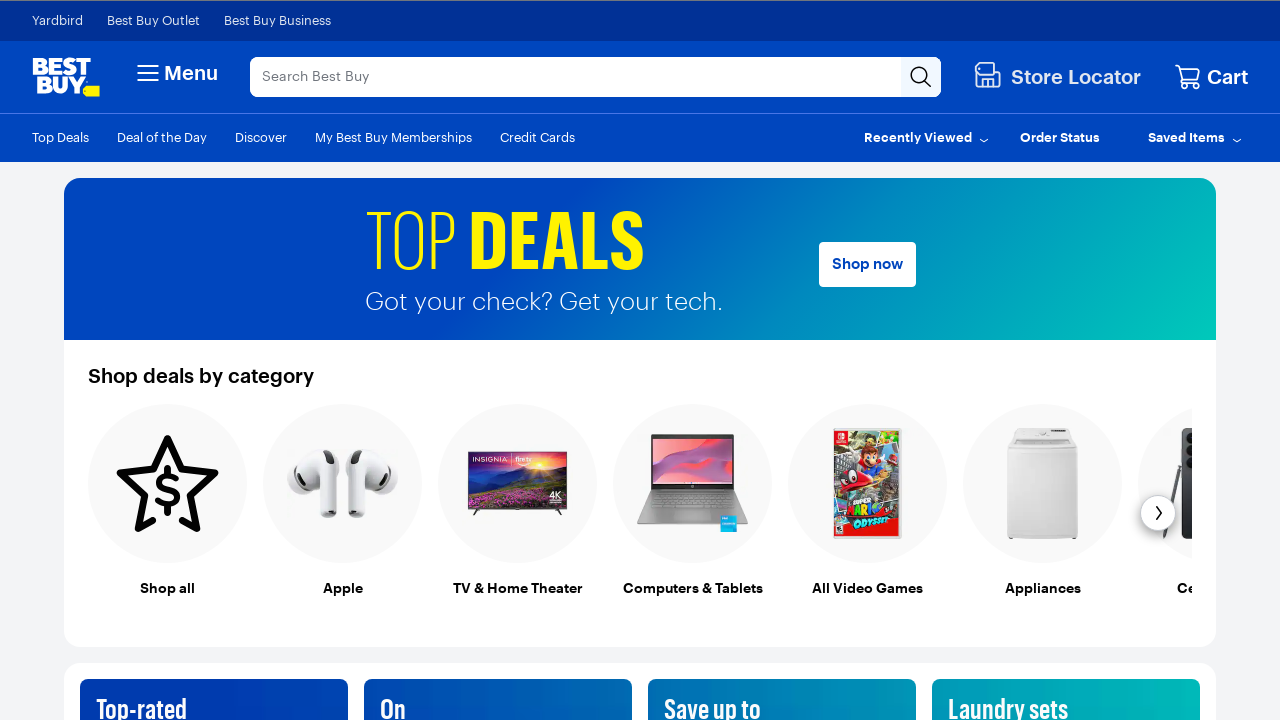

Navigated to Best Buy website
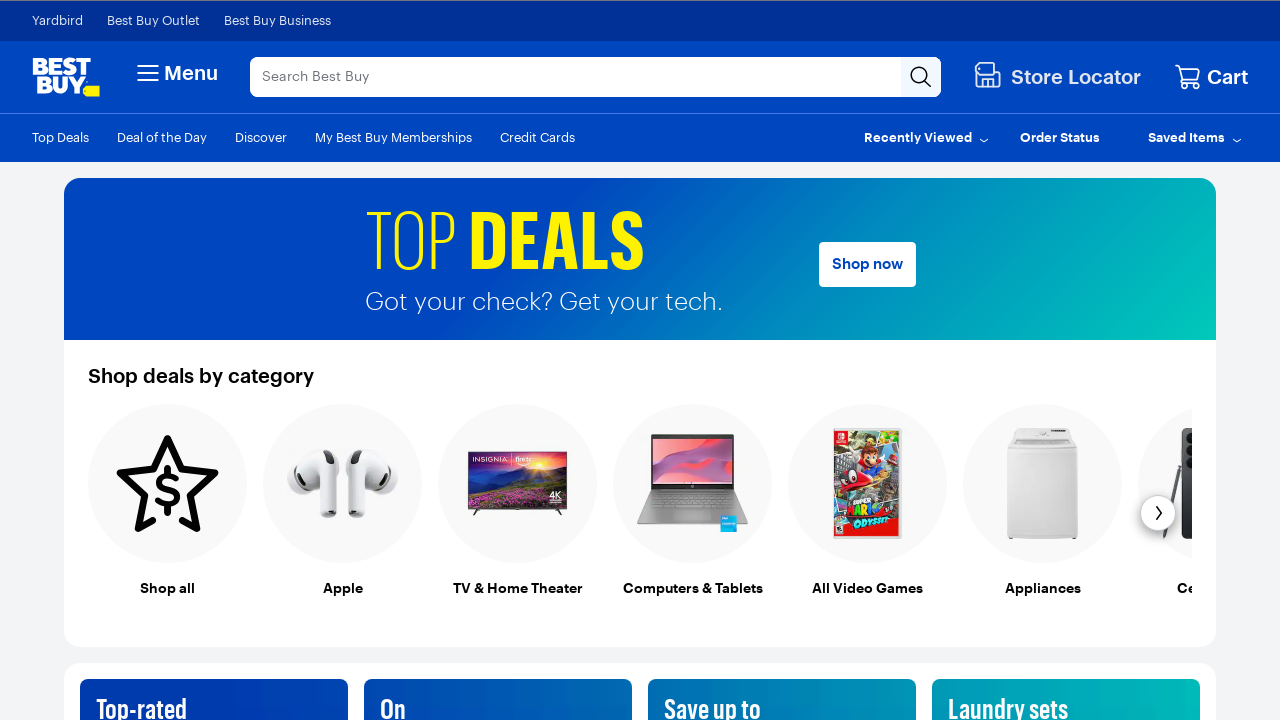

Maximized browser window to 1920x1080
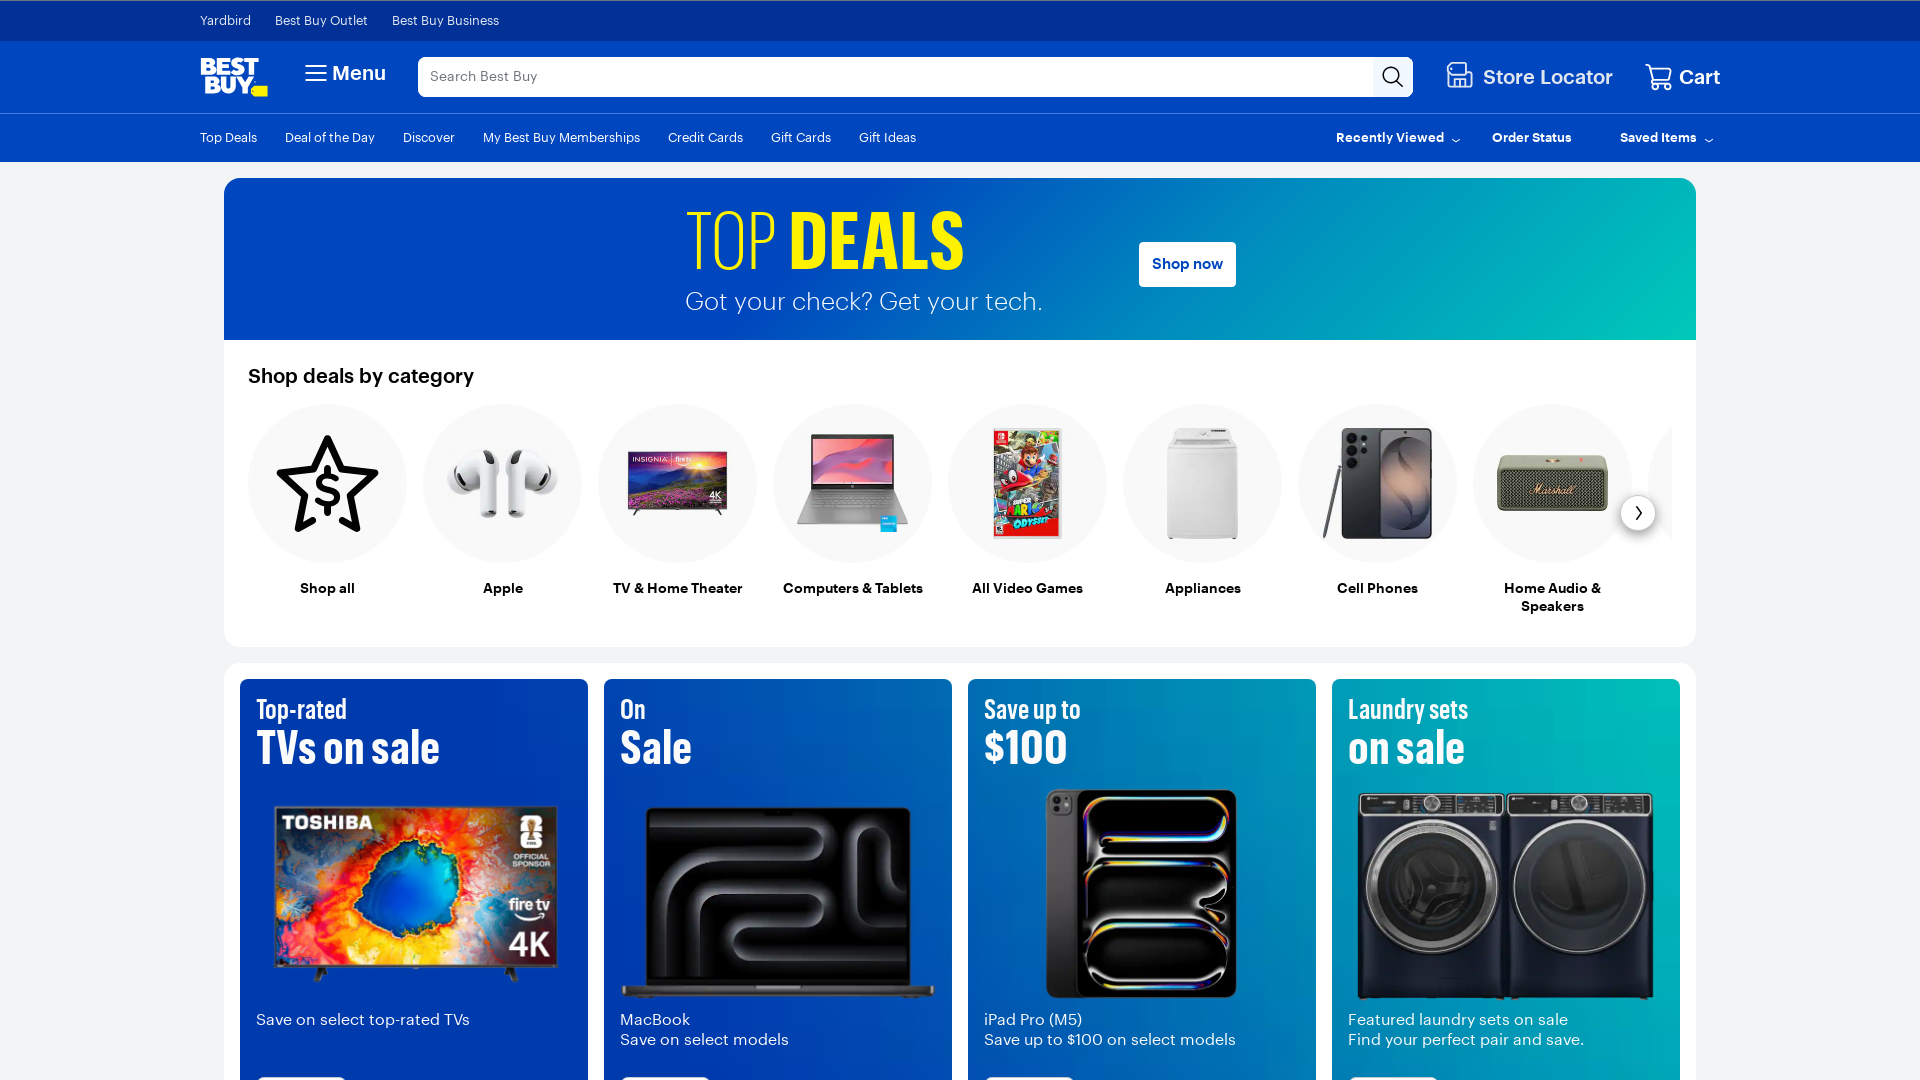

Waited for page to fully load
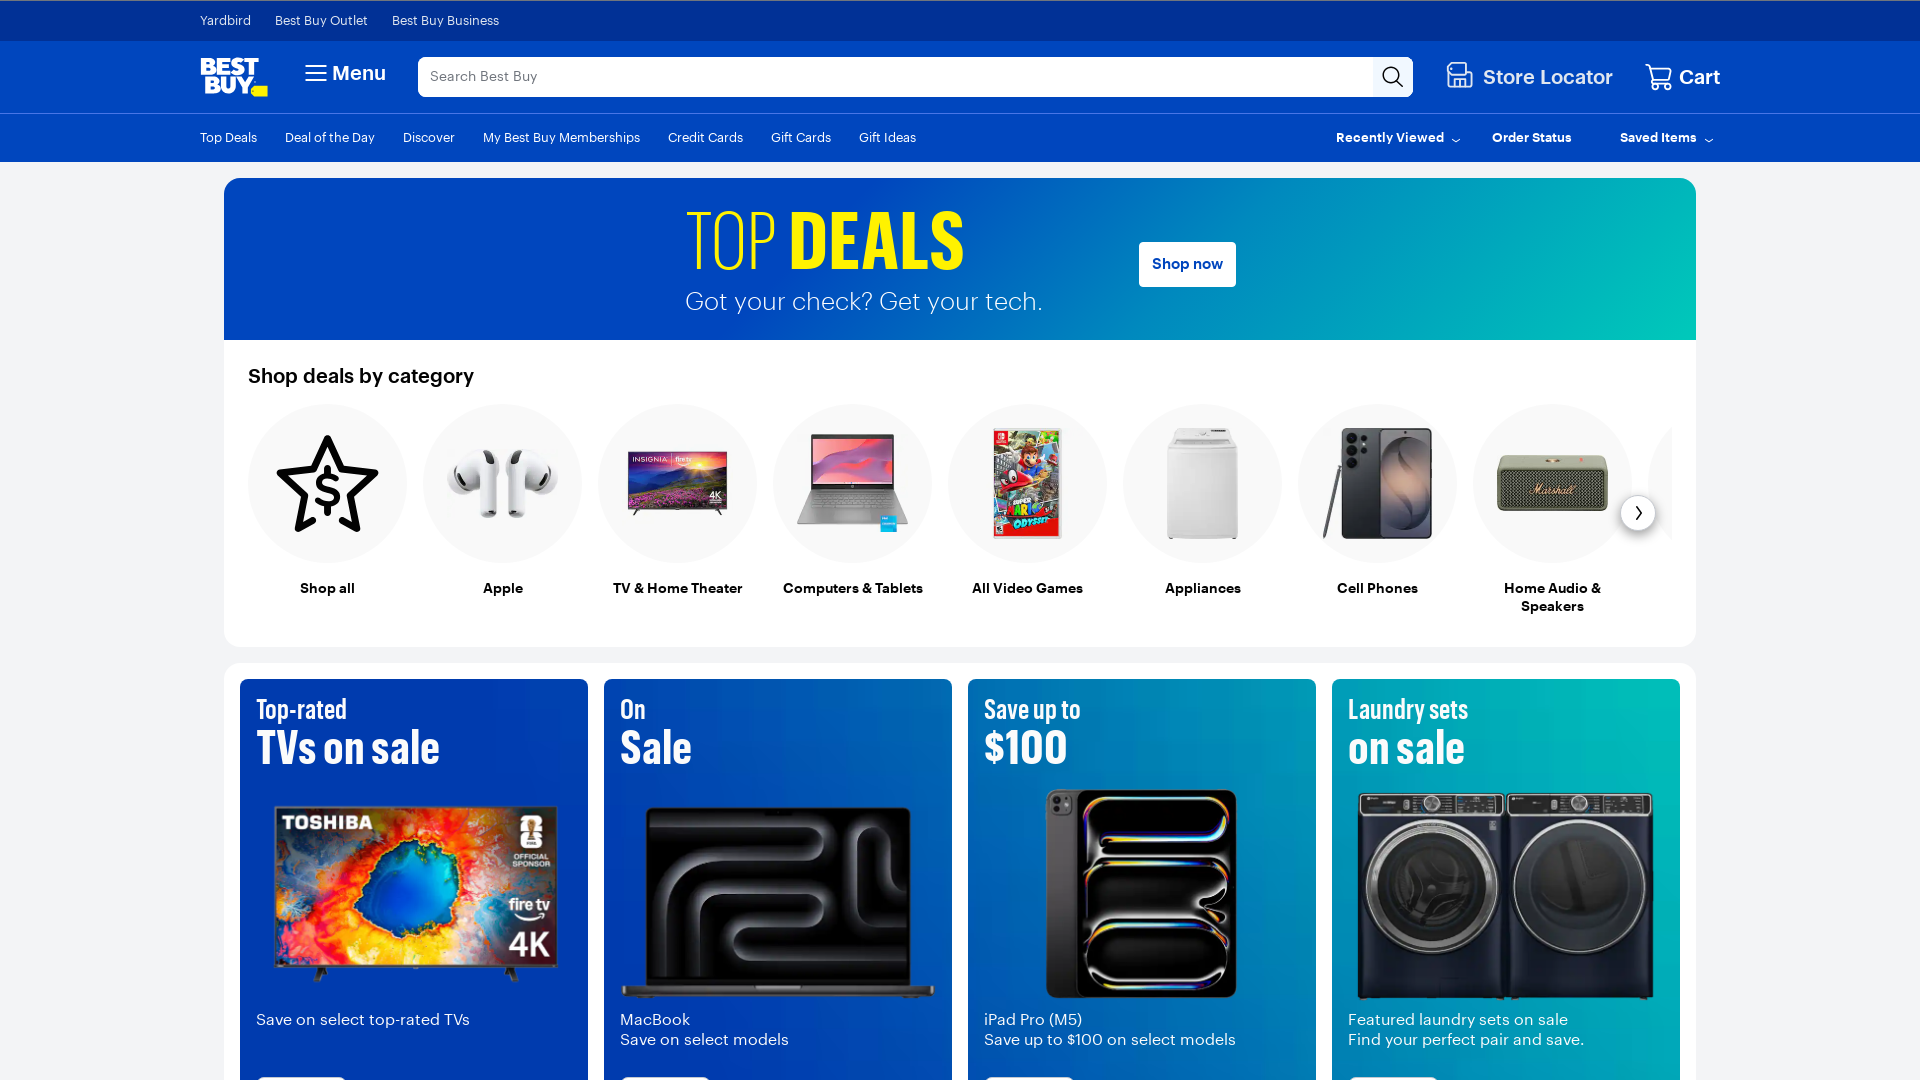

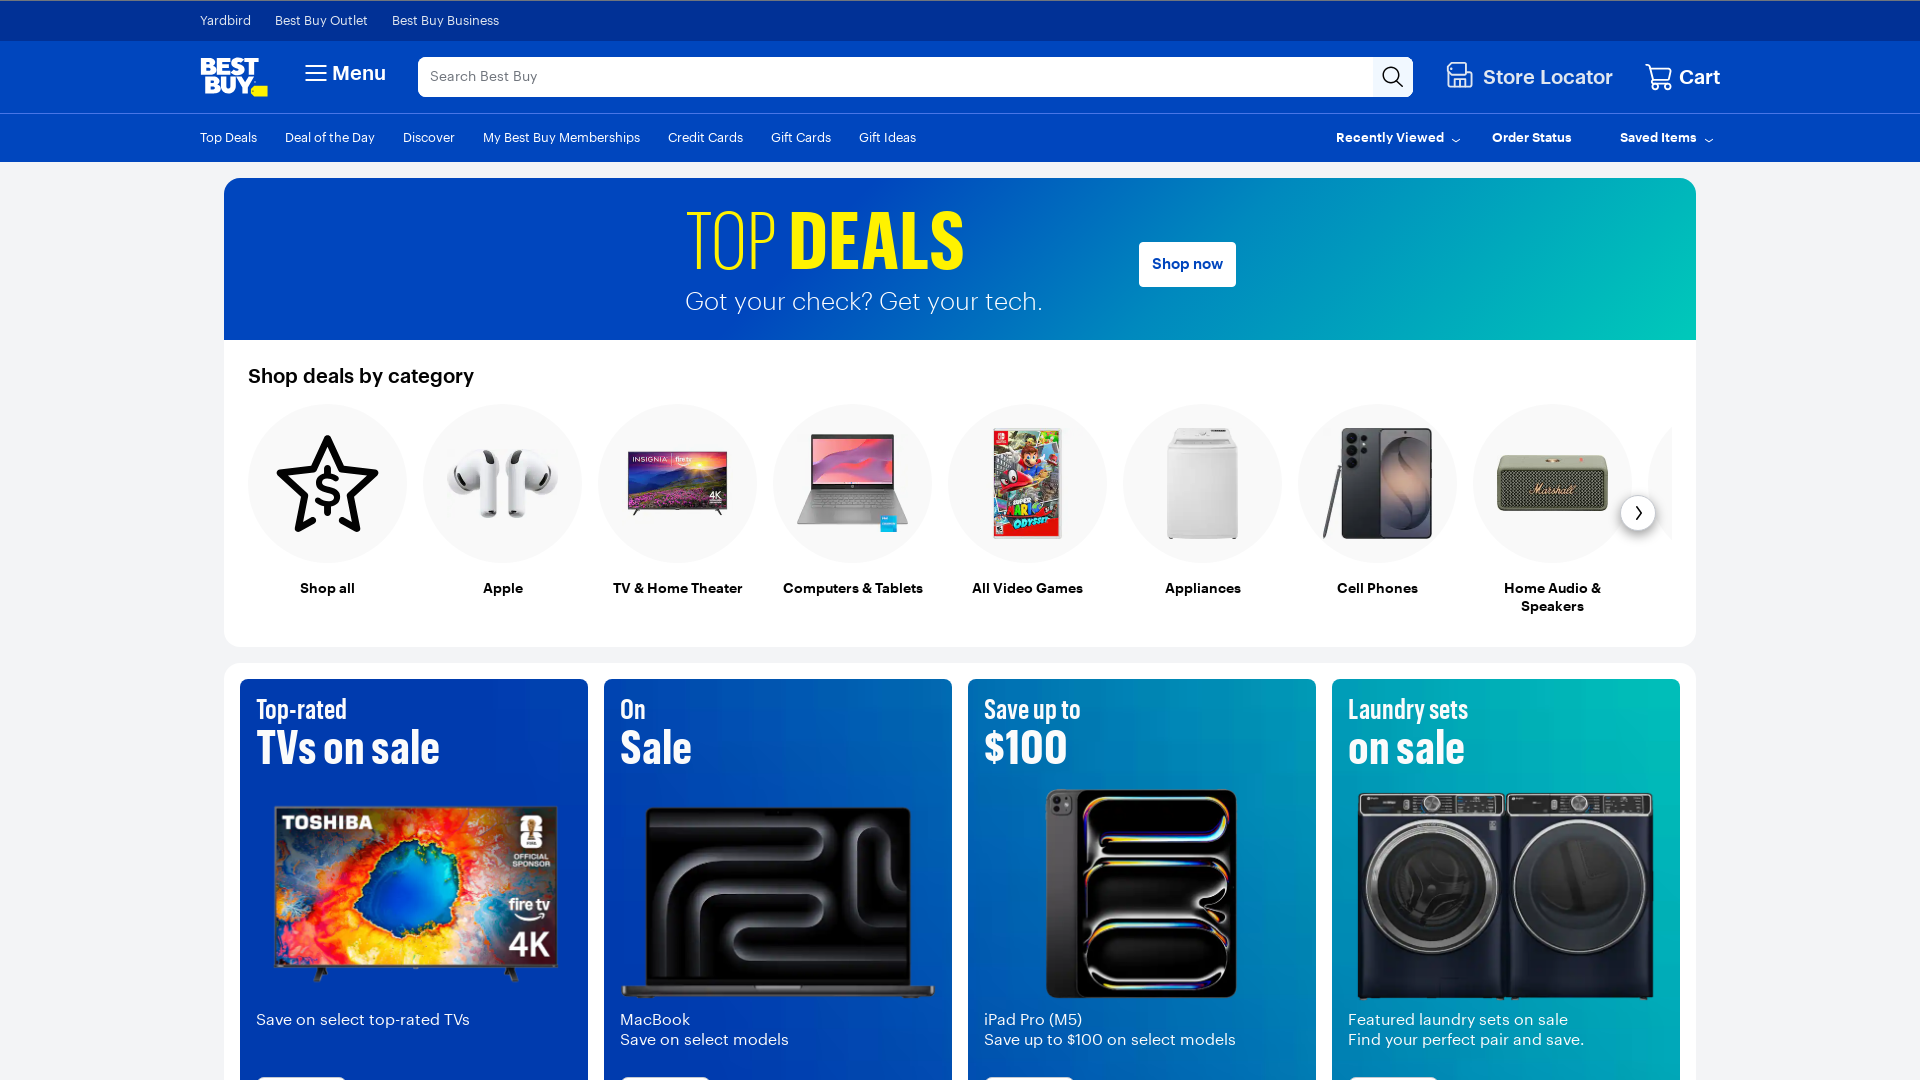